Tests the add/remove elements functionality by clicking the Add Element button to create a Delete button, verifying it appears, then clicking Delete to remove it

Starting URL: https://the-internet.herokuapp.com/add_remove_elements/

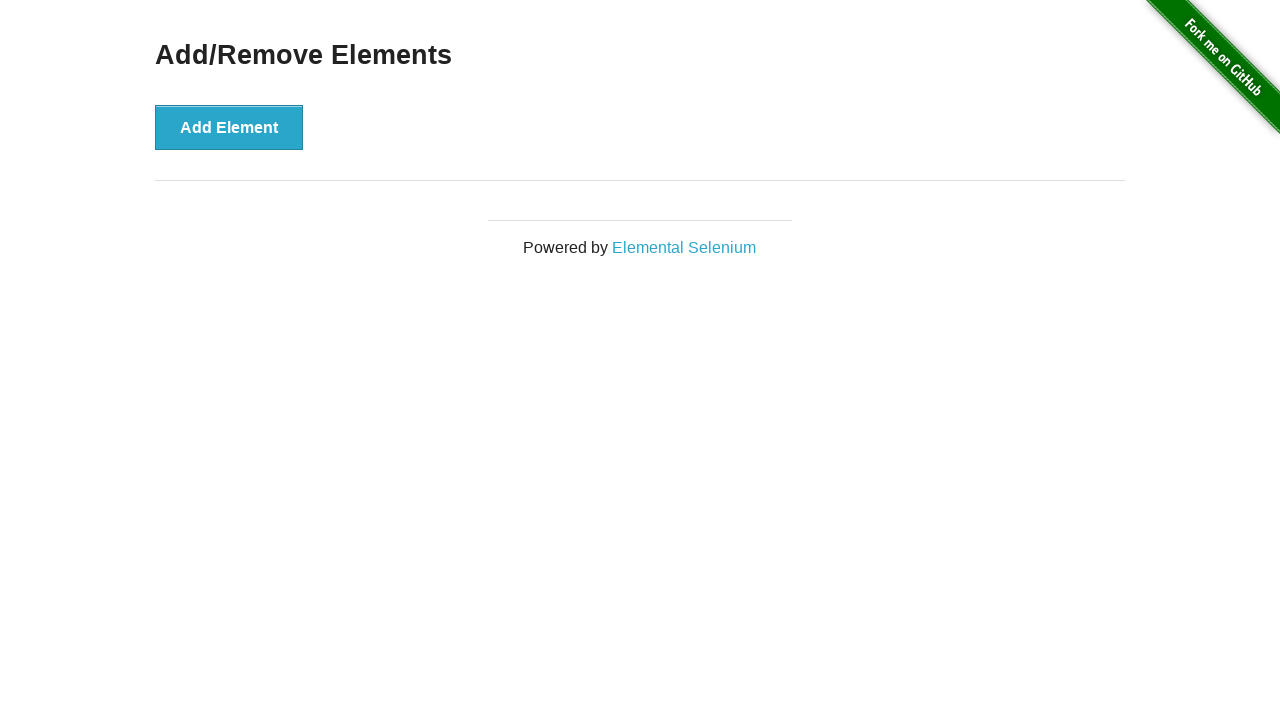

Clicked Add Element button to create a Delete button at (229, 127) on button[onclick='addElement()']
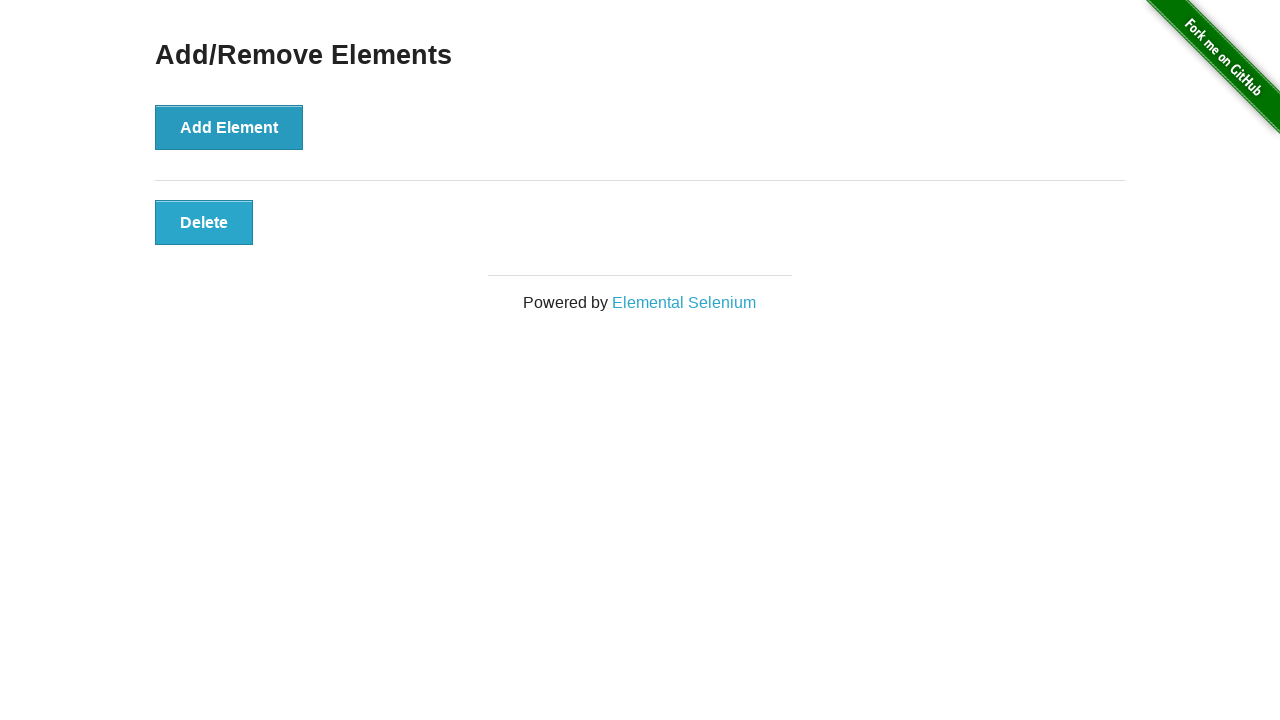

Delete button appeared on the page
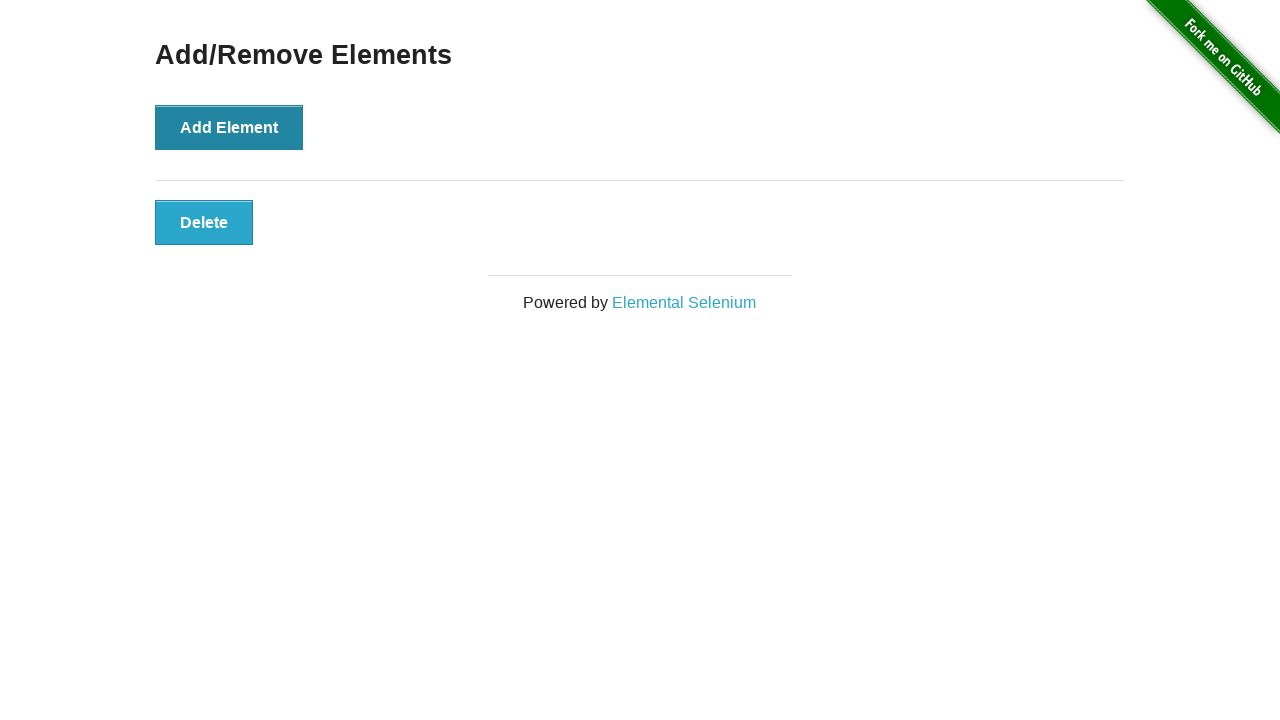

Clicked Delete button to remove the element at (204, 222) on button.added-manually
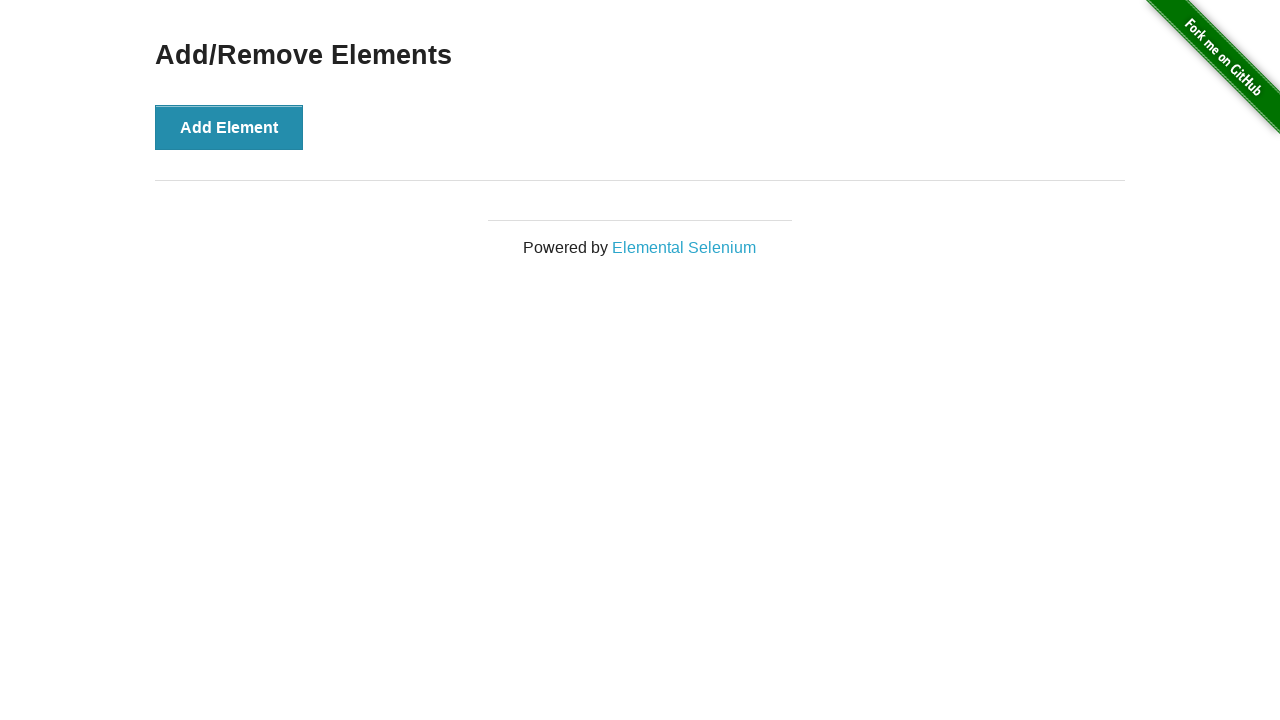

Add Element button is still visible after deletion
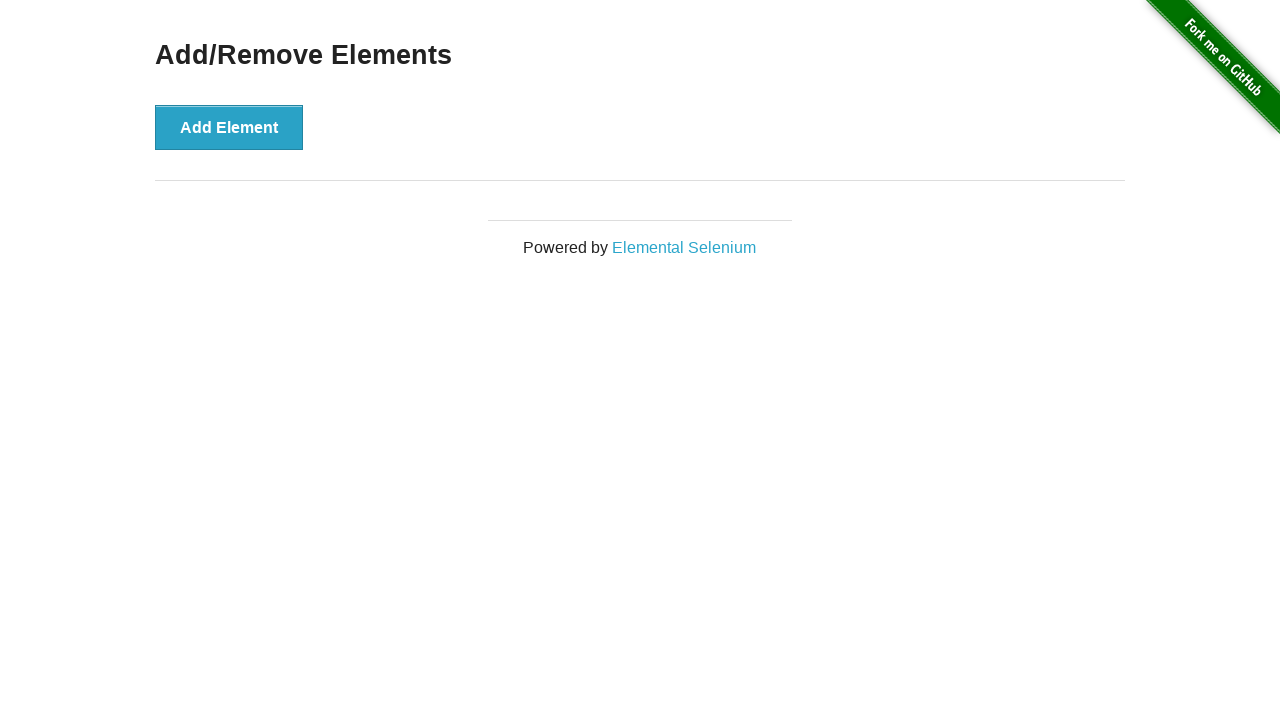

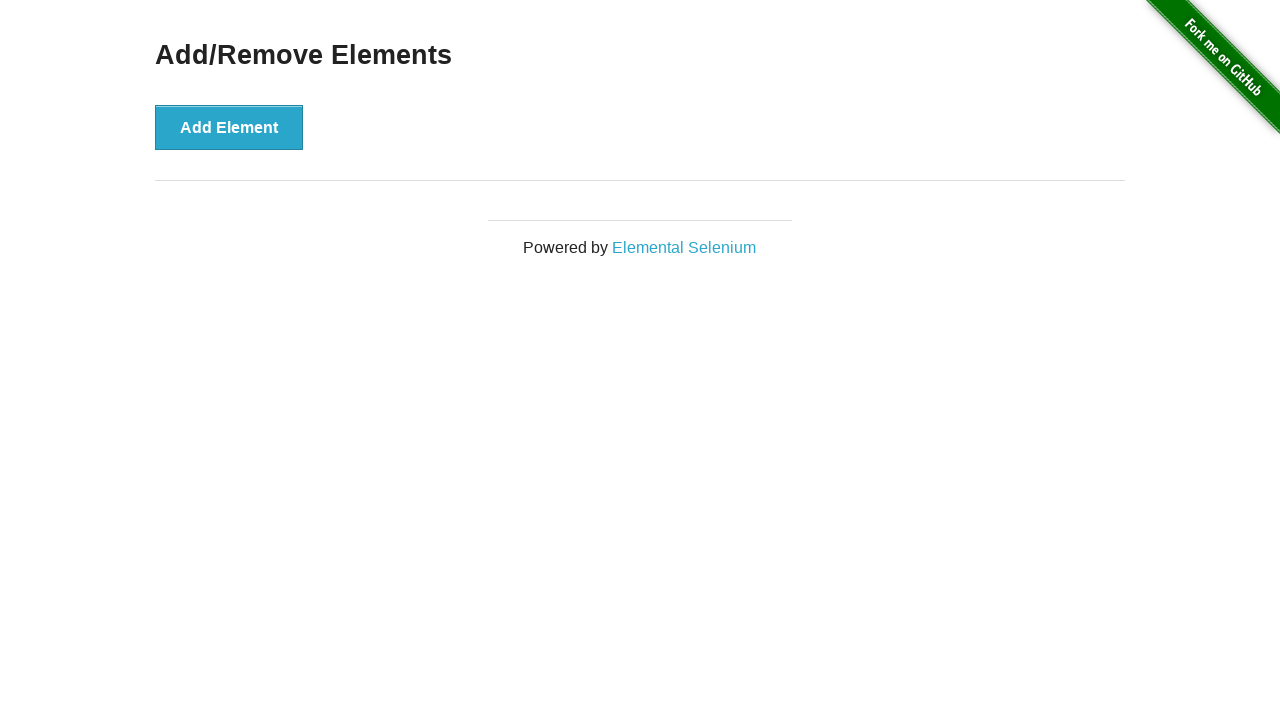